Tests various button interactions on Leafground including clicking buttons, verifying page navigation, checking button states, and retrieving button properties like position, color, and size

Starting URL: https://leafground.com/button.xhtml

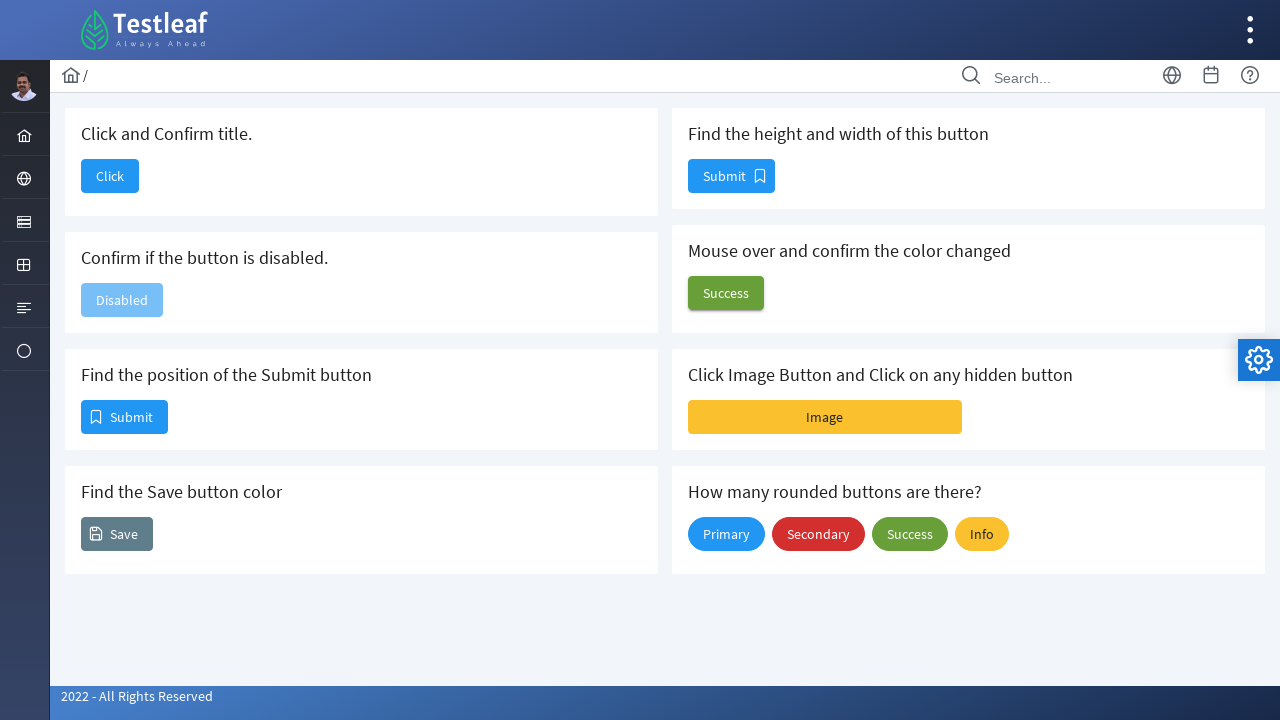

Clicked 'Click' button to navigate to dashboard at (110, 176) on xpath=//span[text()='Click']
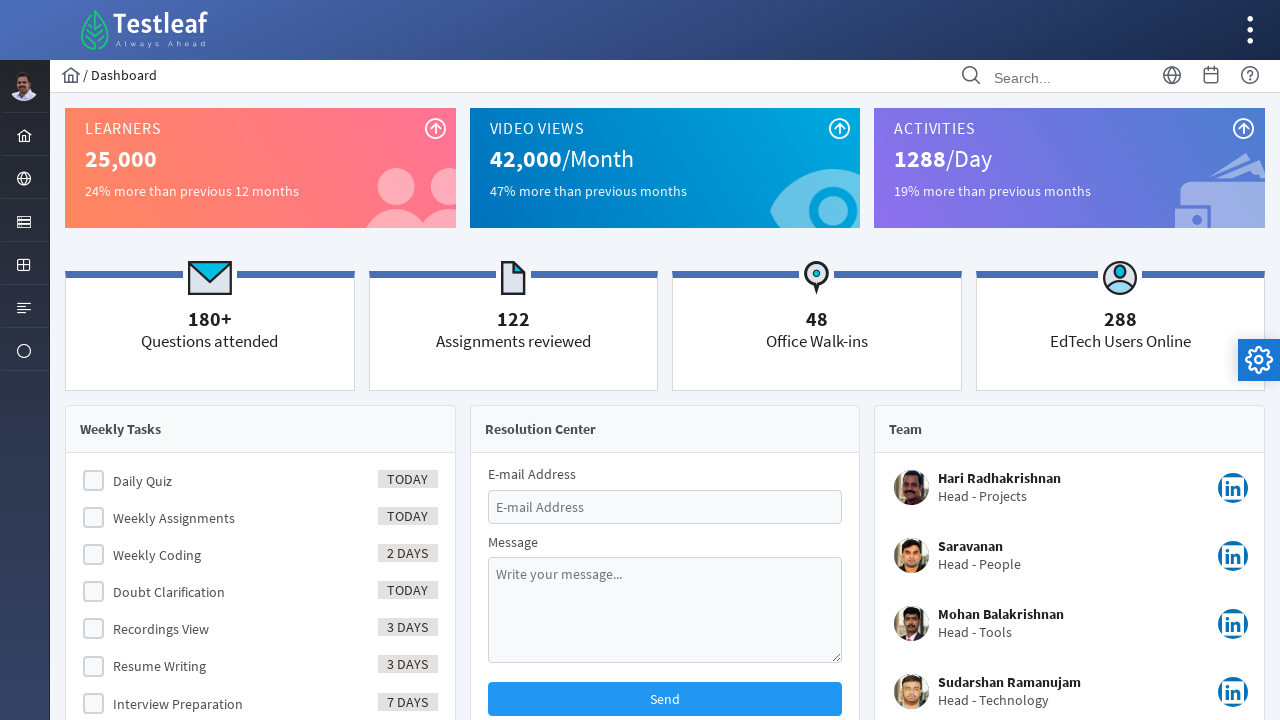

Waited 1000ms for page load
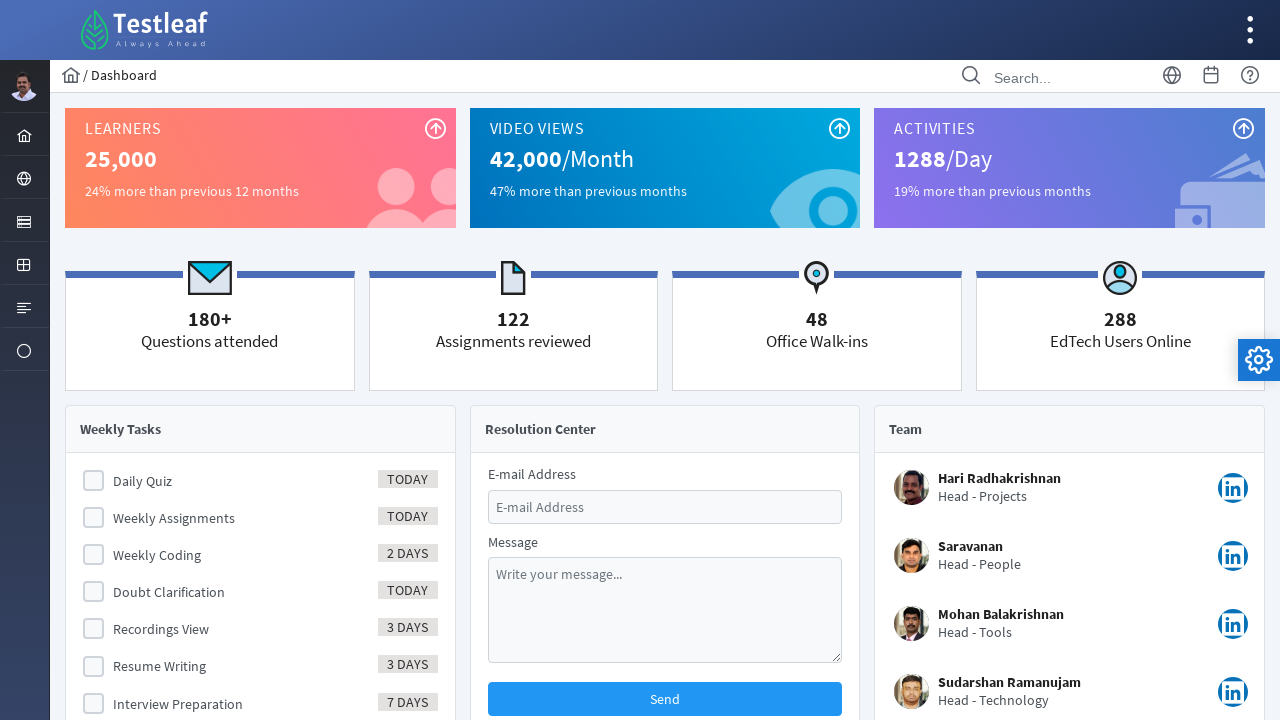

Verified page title contains 'Dashboard': Dashboard
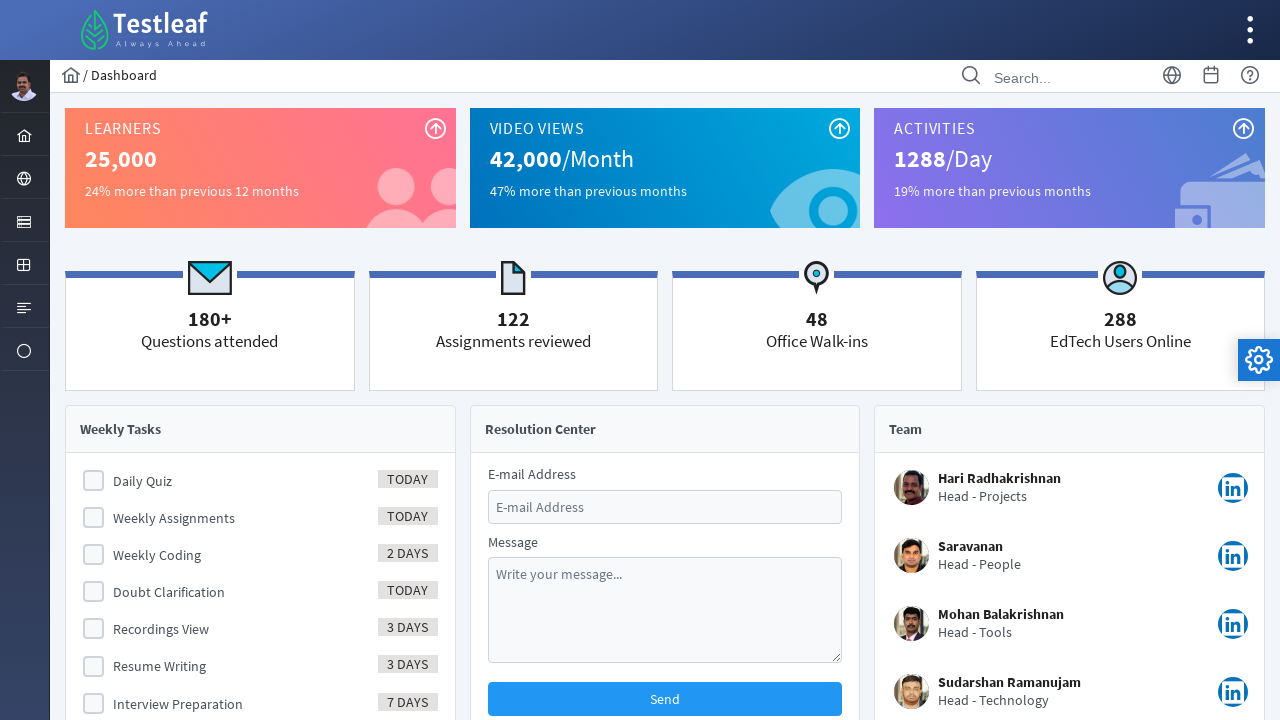

Navigated back to button page
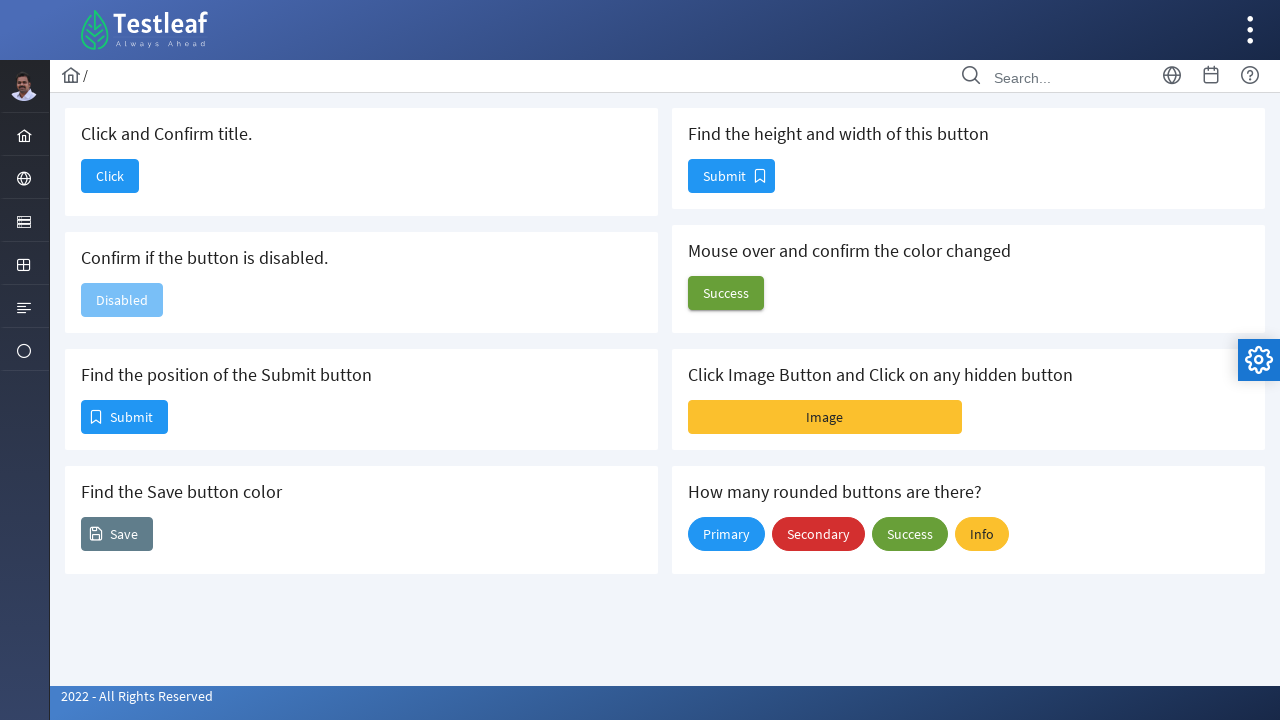

Located disabled button header element
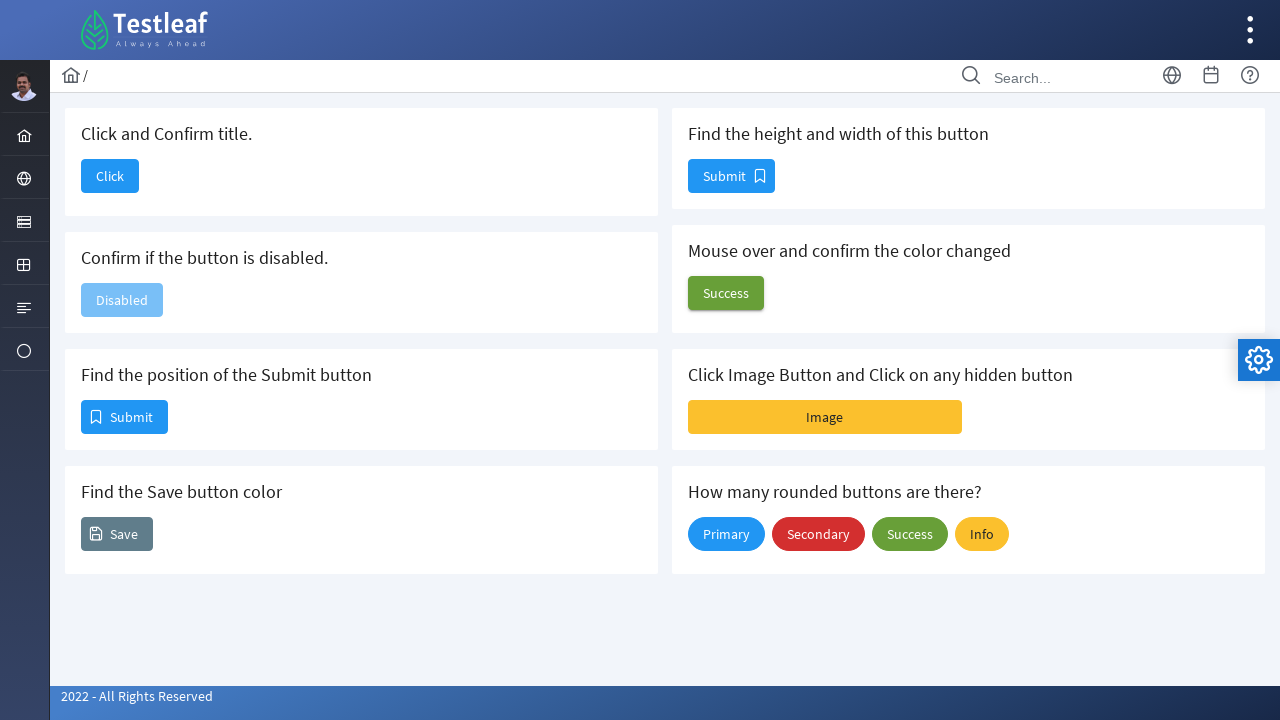

Verified disabled button header is visible
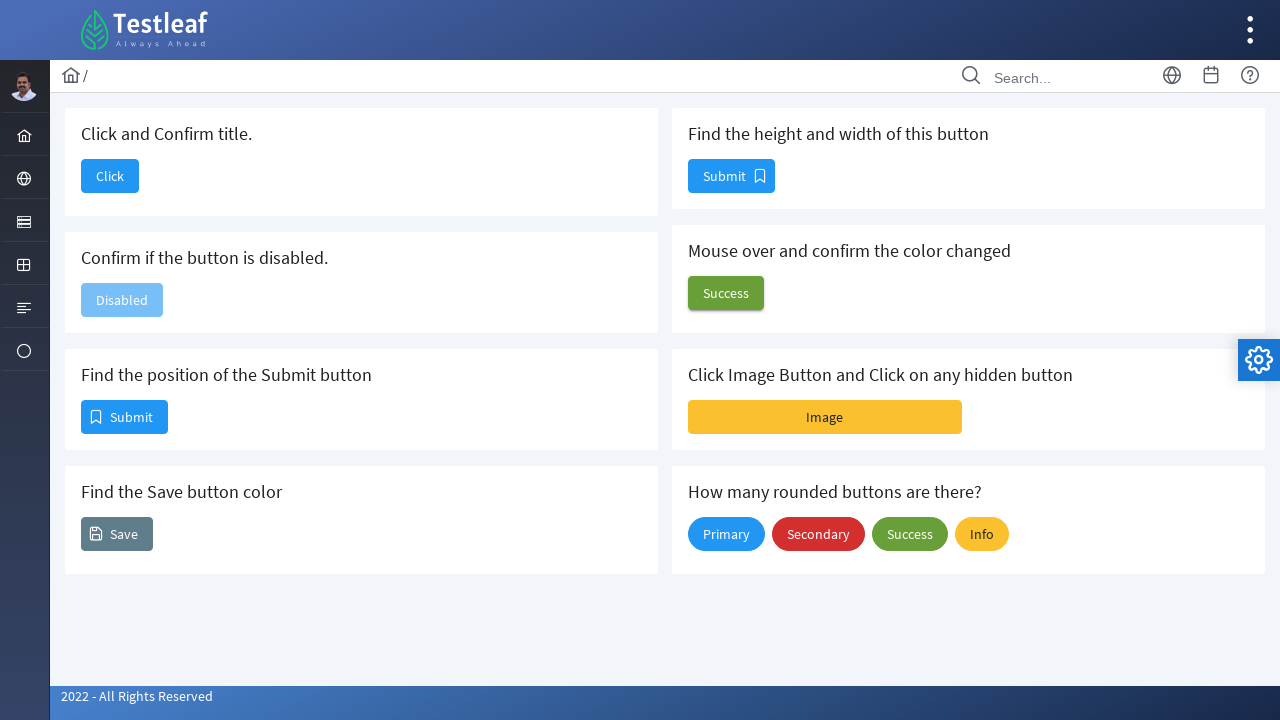

Located first Submit button
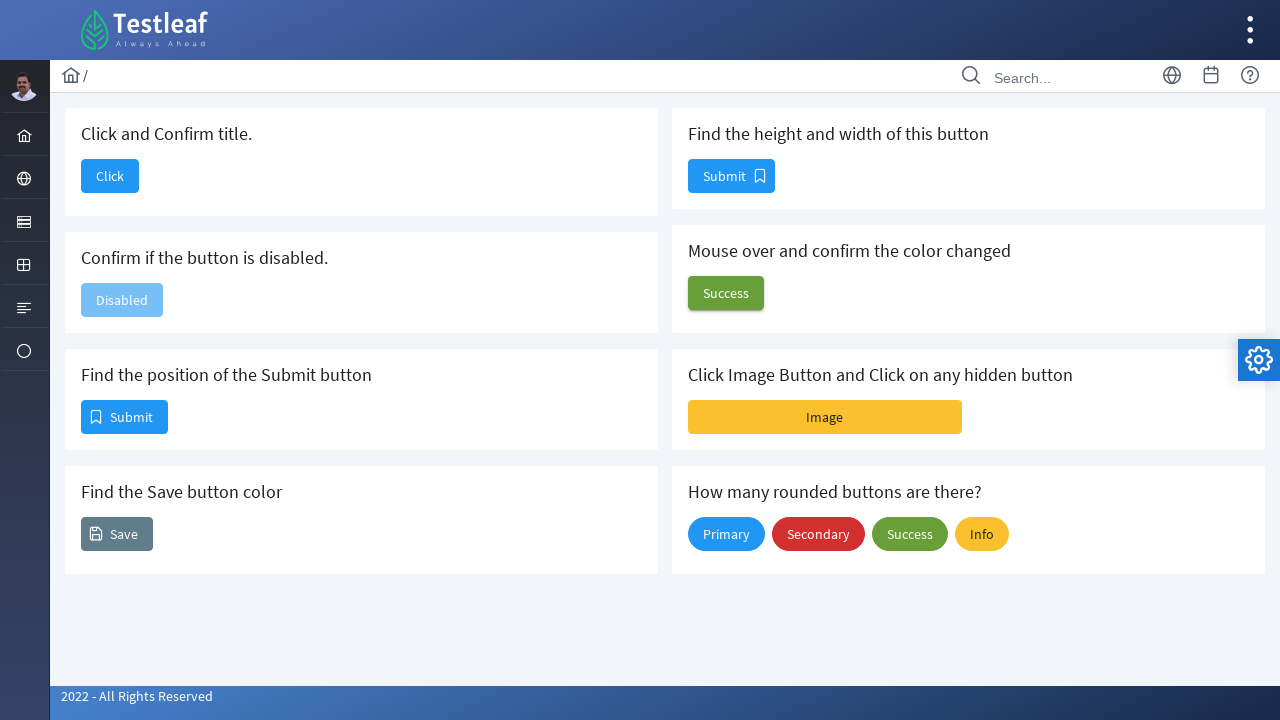

Retrieved Submit button position: x=82, y=401
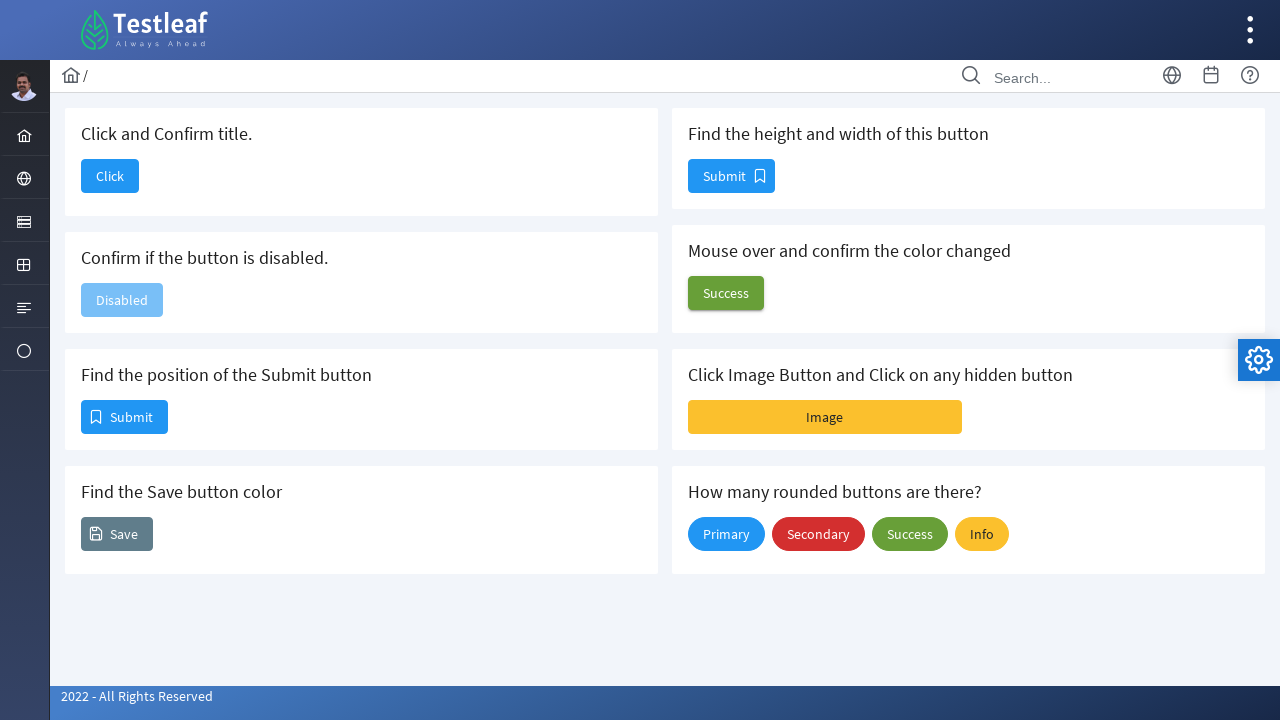

Located Save button
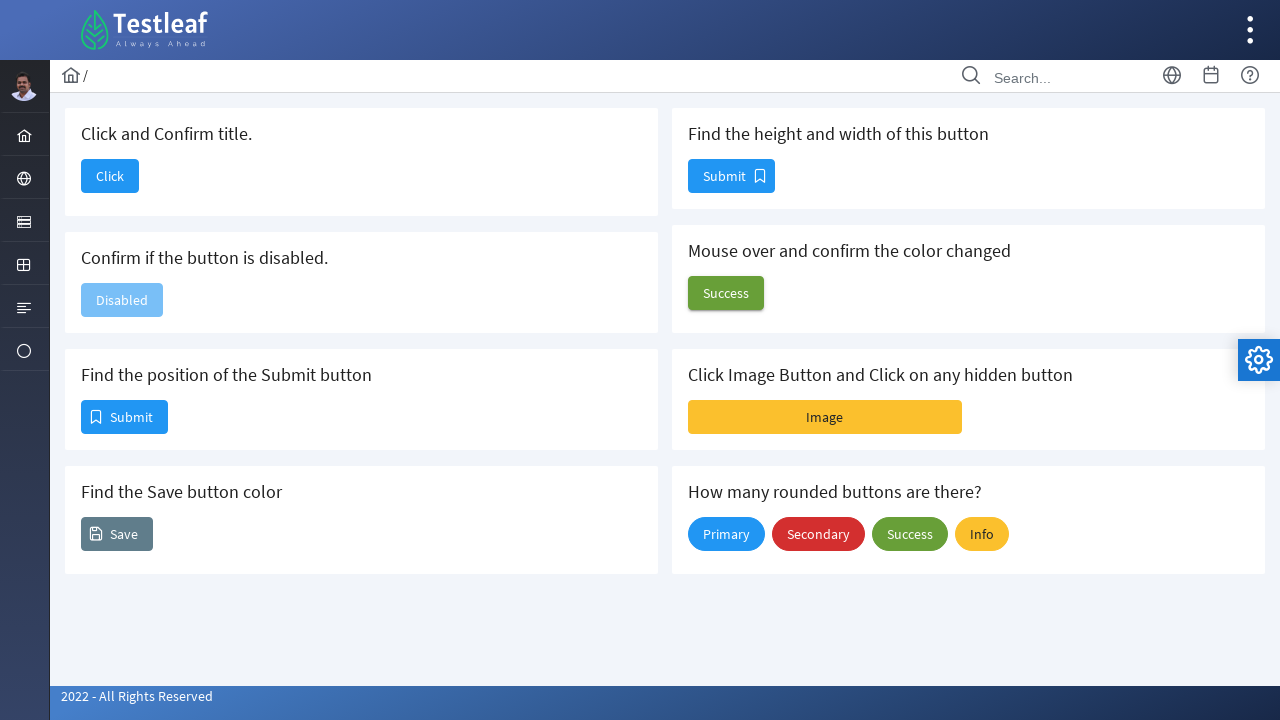

Retrieved Save button background color: rgba(0, 0, 0, 0)
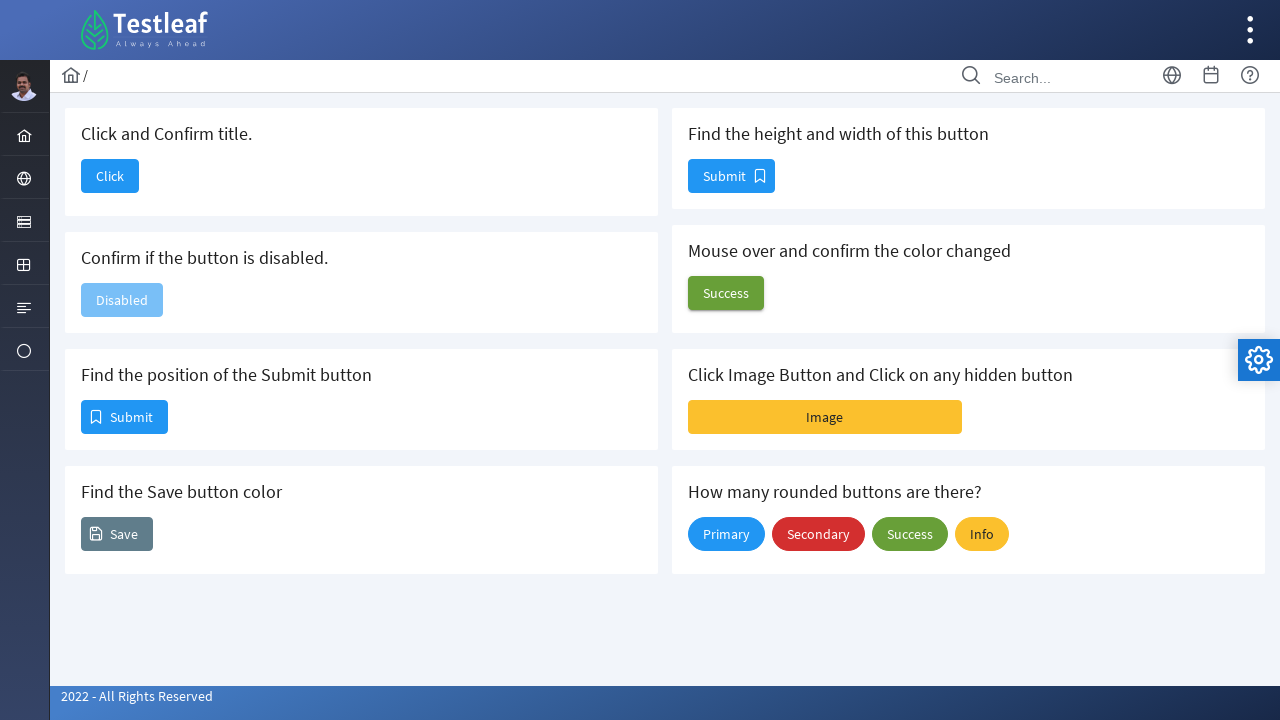

Located second Submit button
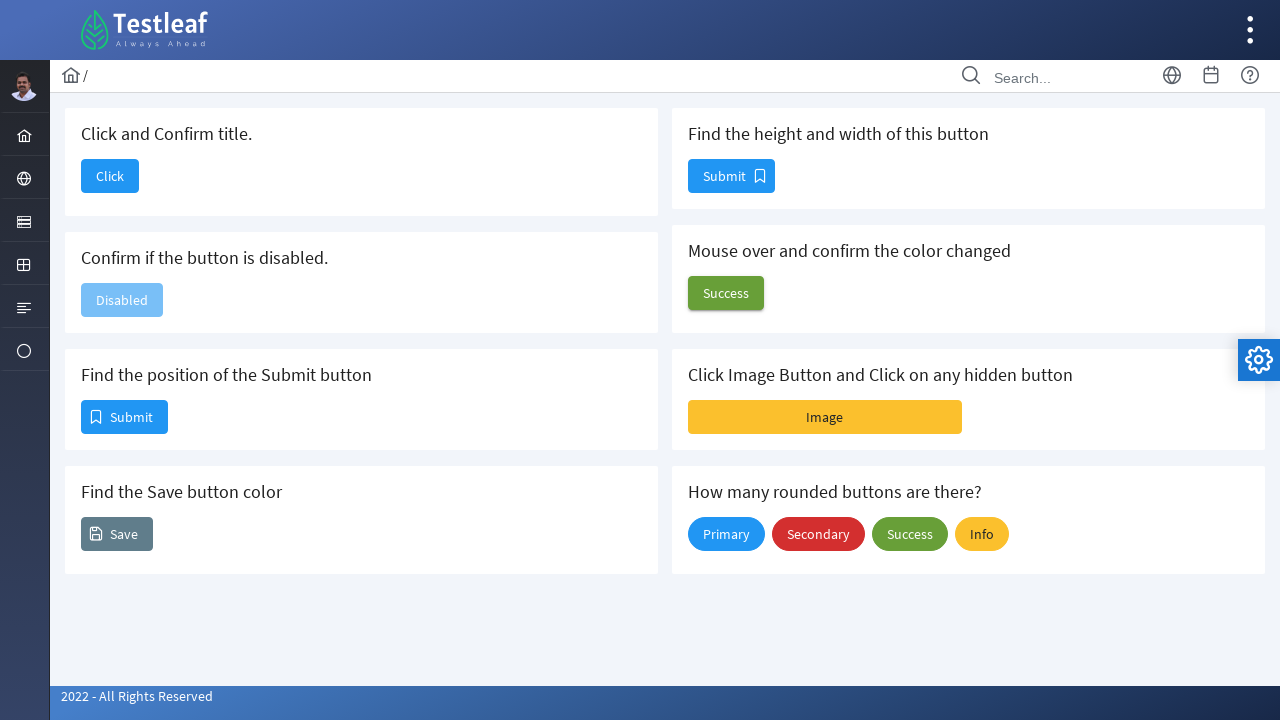

Retrieved second Submit button size: width=85, height=32
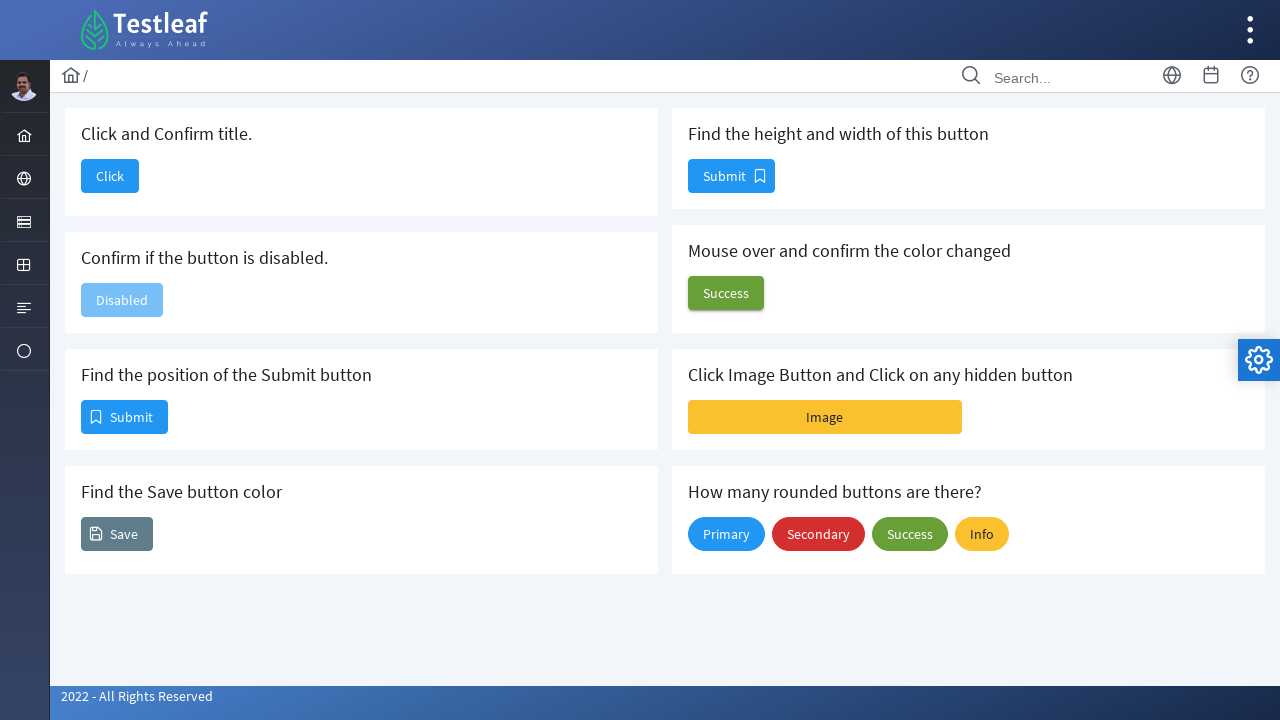

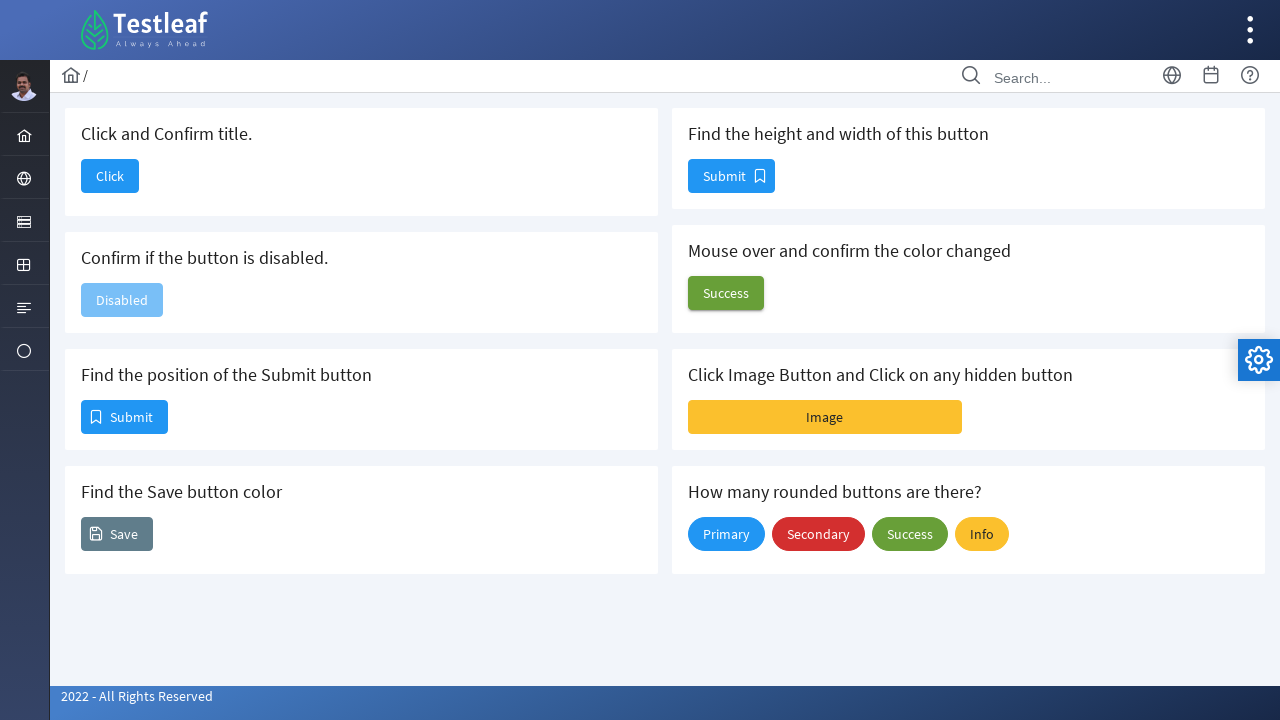